Verifies navigation to Tablettes category via header menu

Starting URL: https://shop.top-reduc.net/

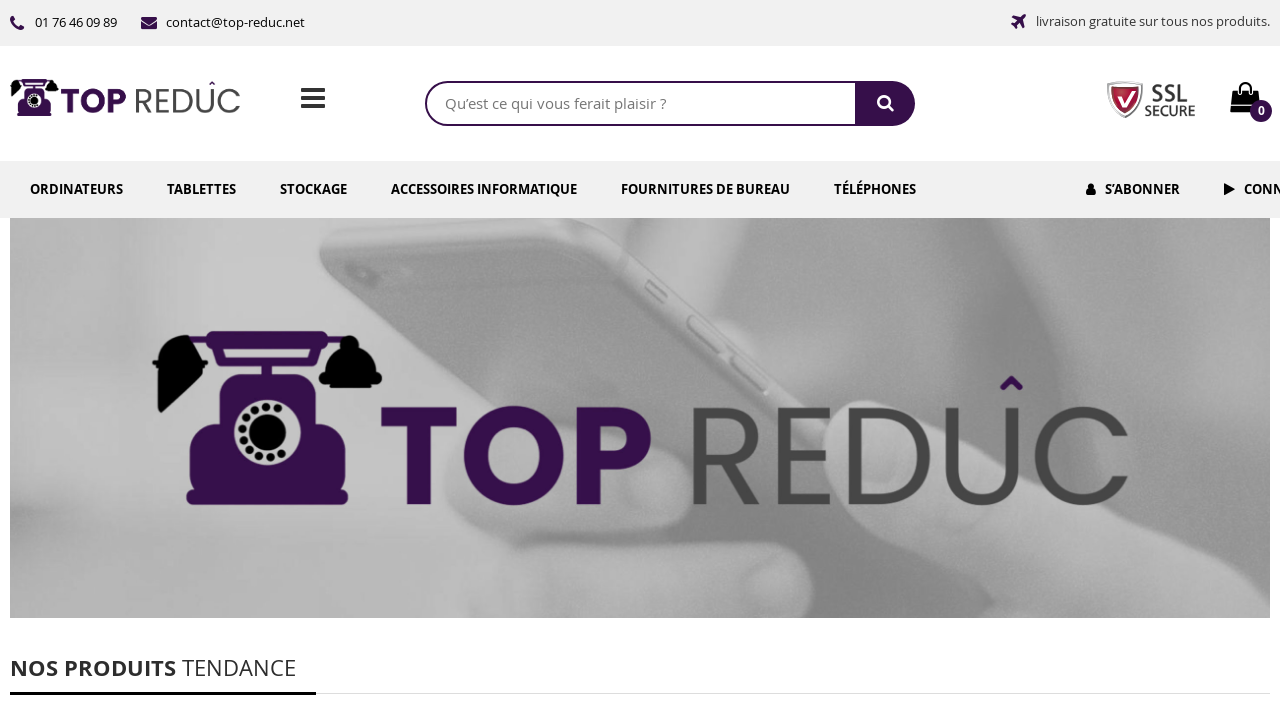

Clicked on Tablettes header menu link at (202, 189) on internal:role=link[name="Tablettes"i]
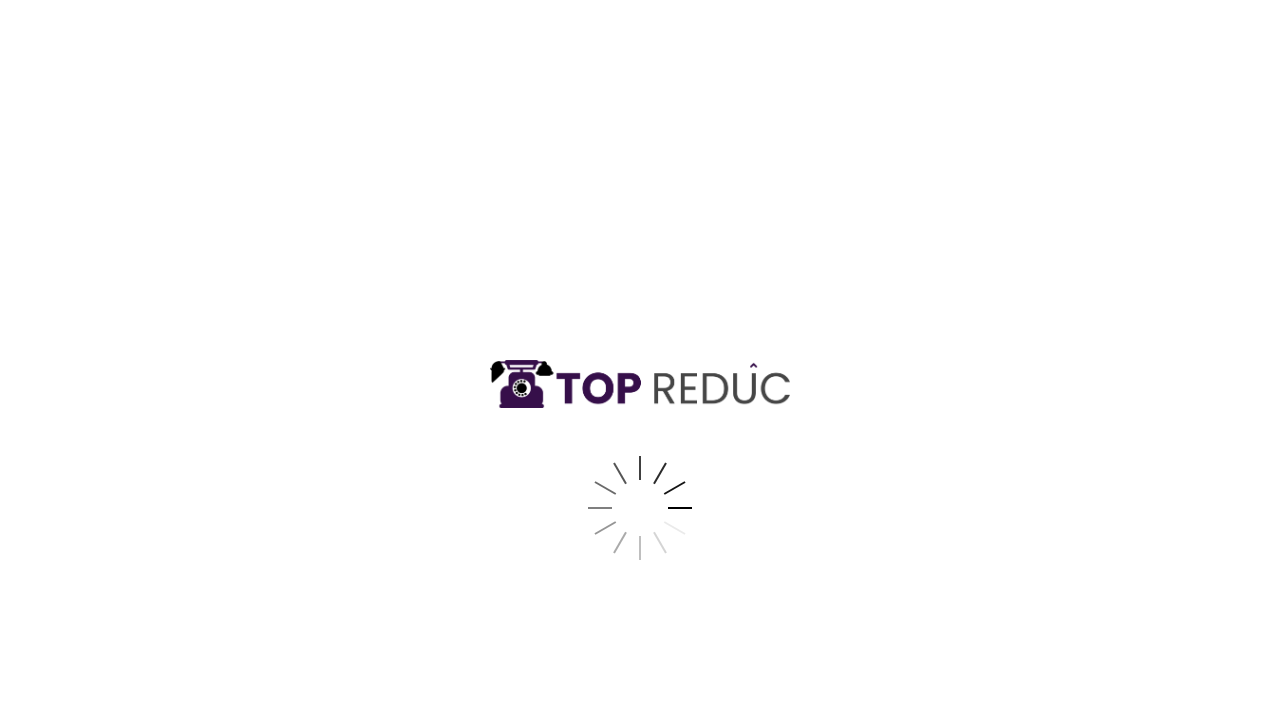

Navigation to Tablettes category URL completed
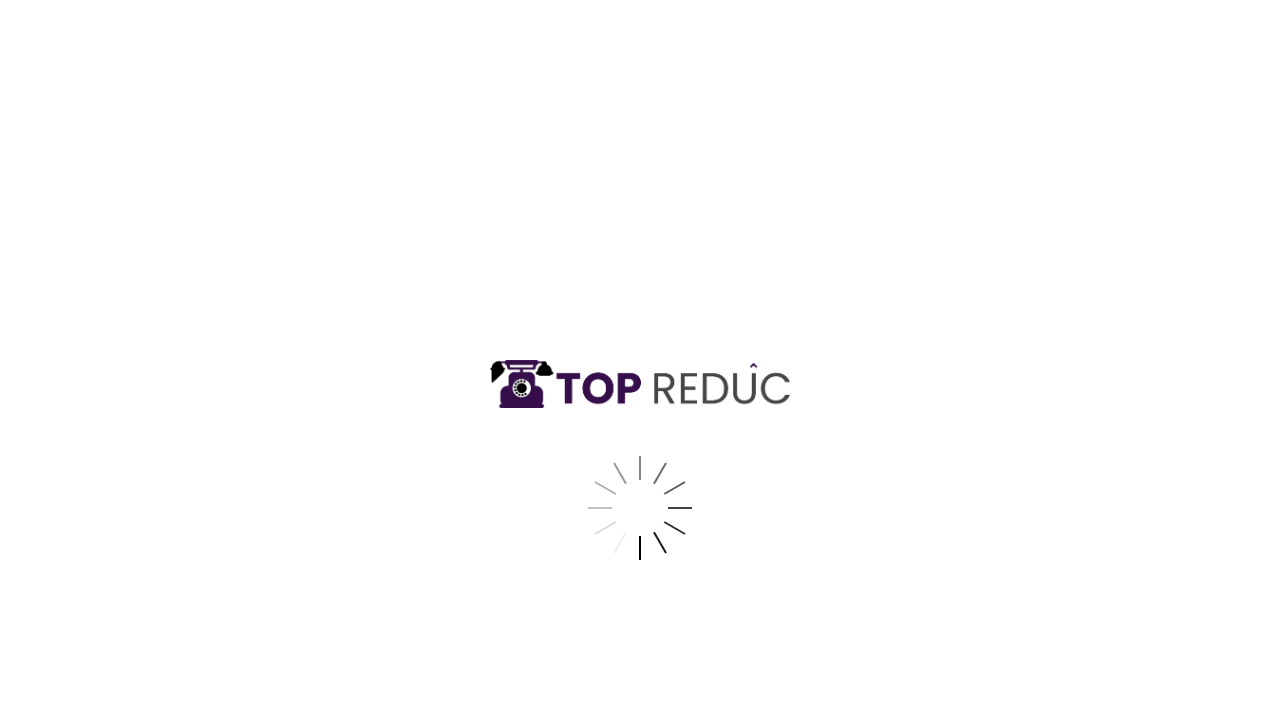

Page loaded with networkidle state
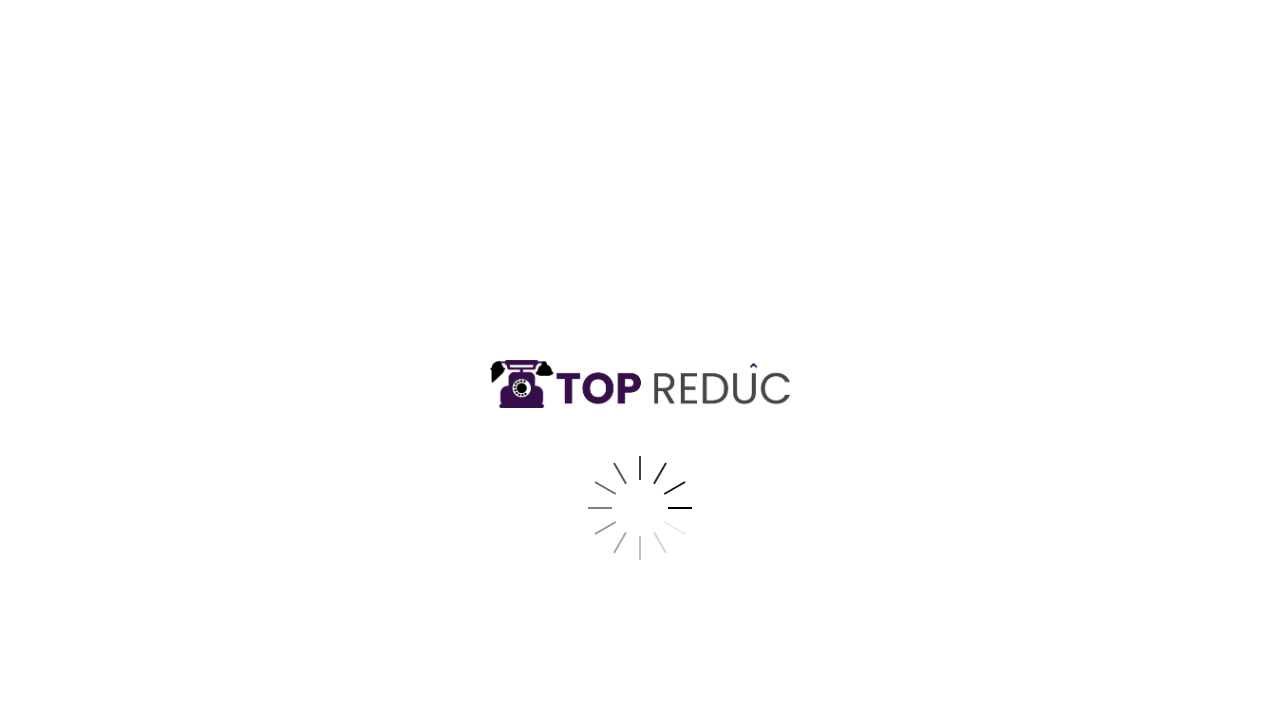

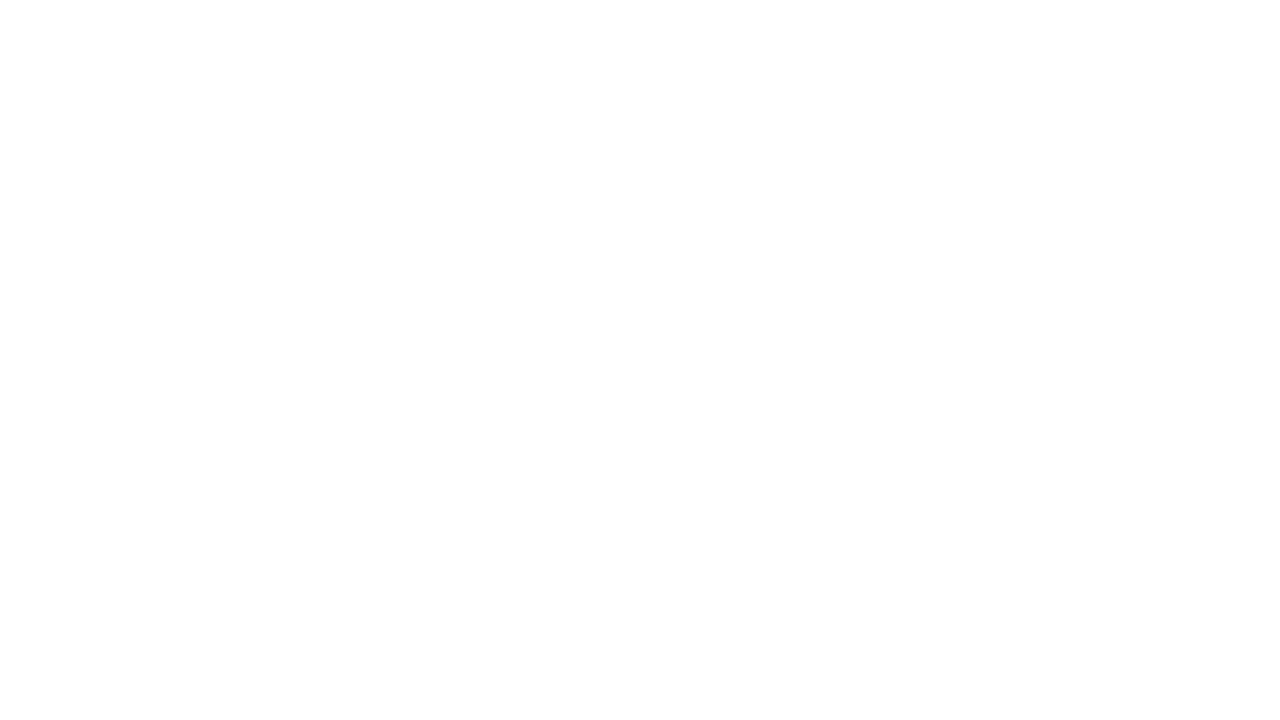